Tests website navigation by clicking through several menu links on umaar.com, navigating from the homepage to dev-tips, blog, videos, and code sections.

Starting URL: https://umaar.com/

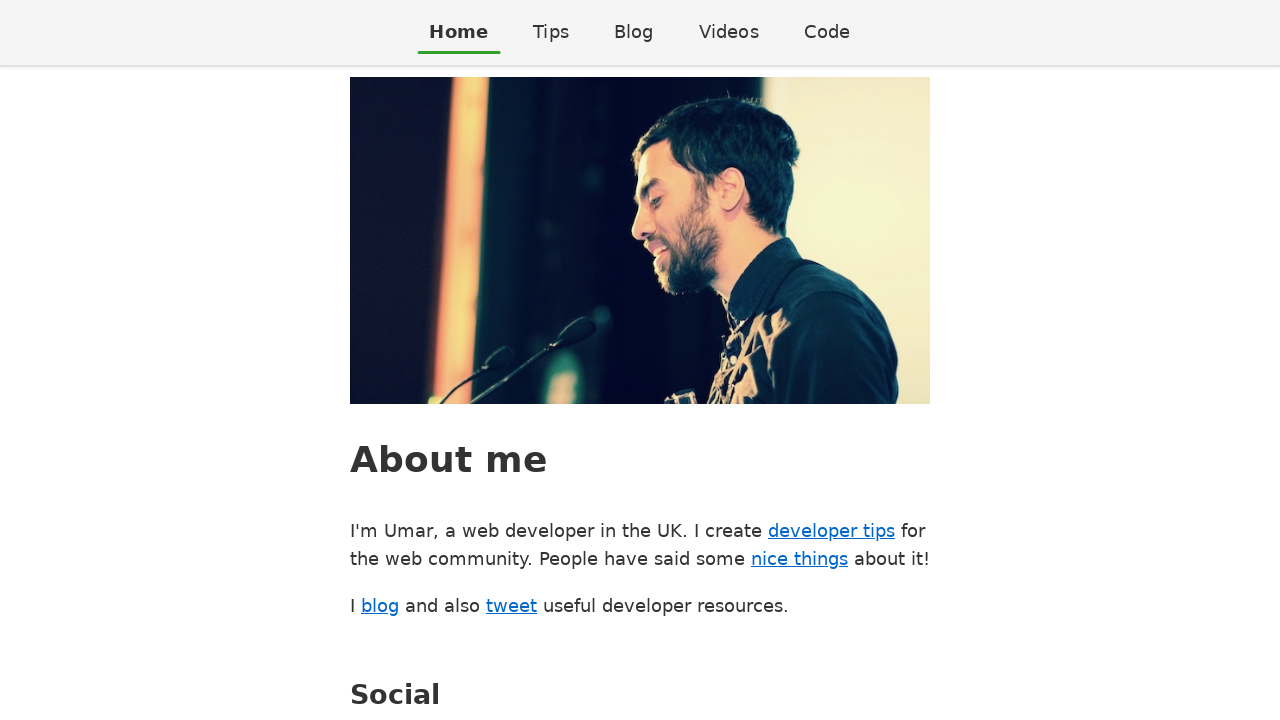

Clicked on Dev Tips menu link at (551, 32) on a[href$="/dev-tips/"]
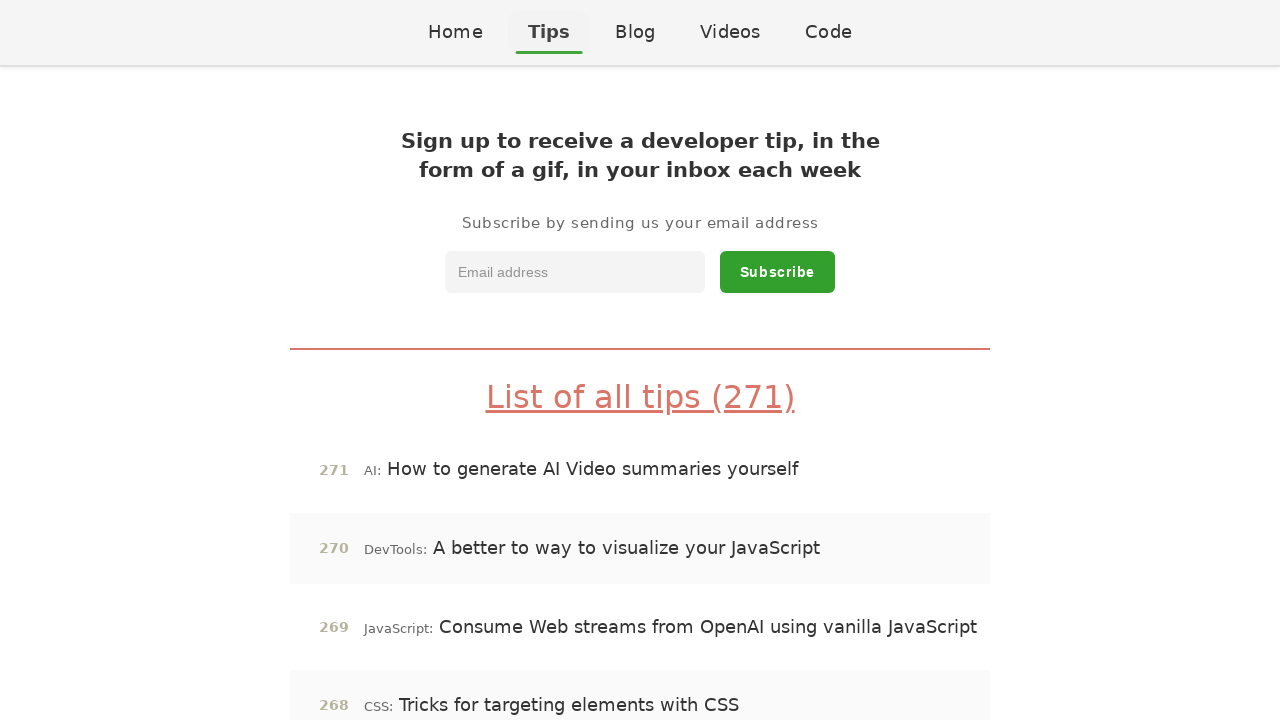

Clicked on Blog menu link at (635, 32) on a[href$="/blog/"]
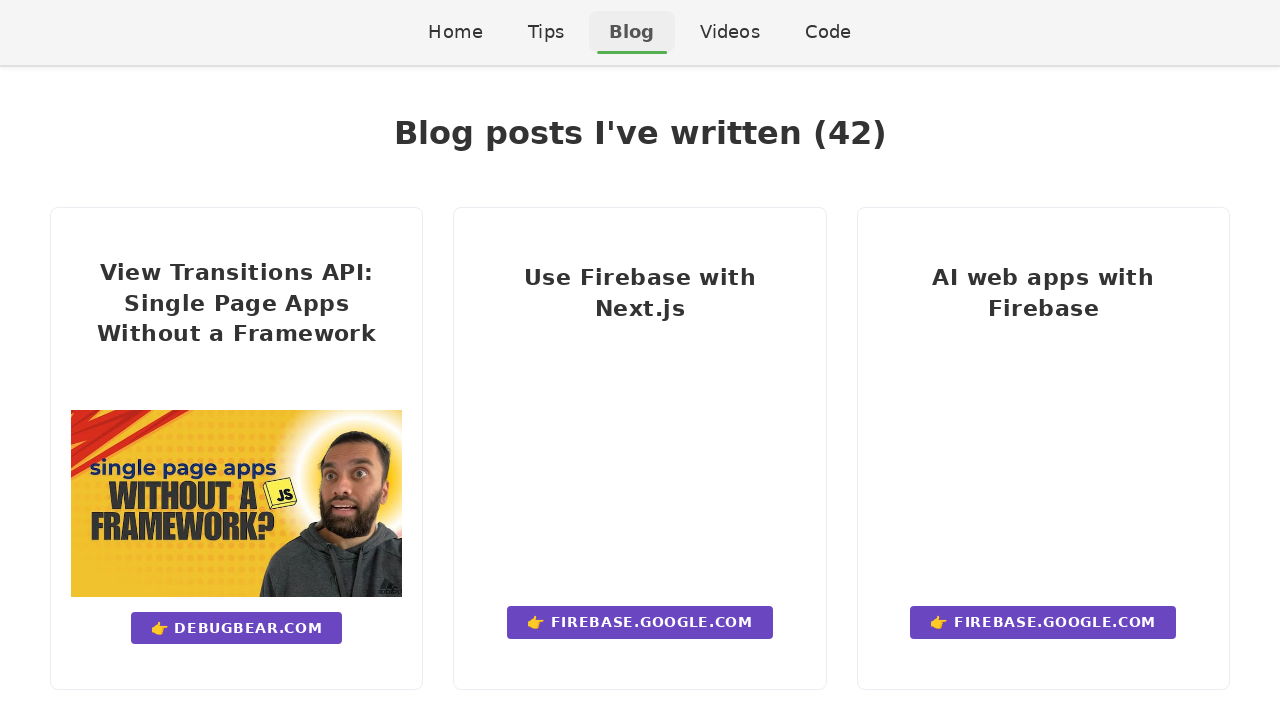

Clicked on Videos menu link at (730, 32) on a[href$="/videos/"]
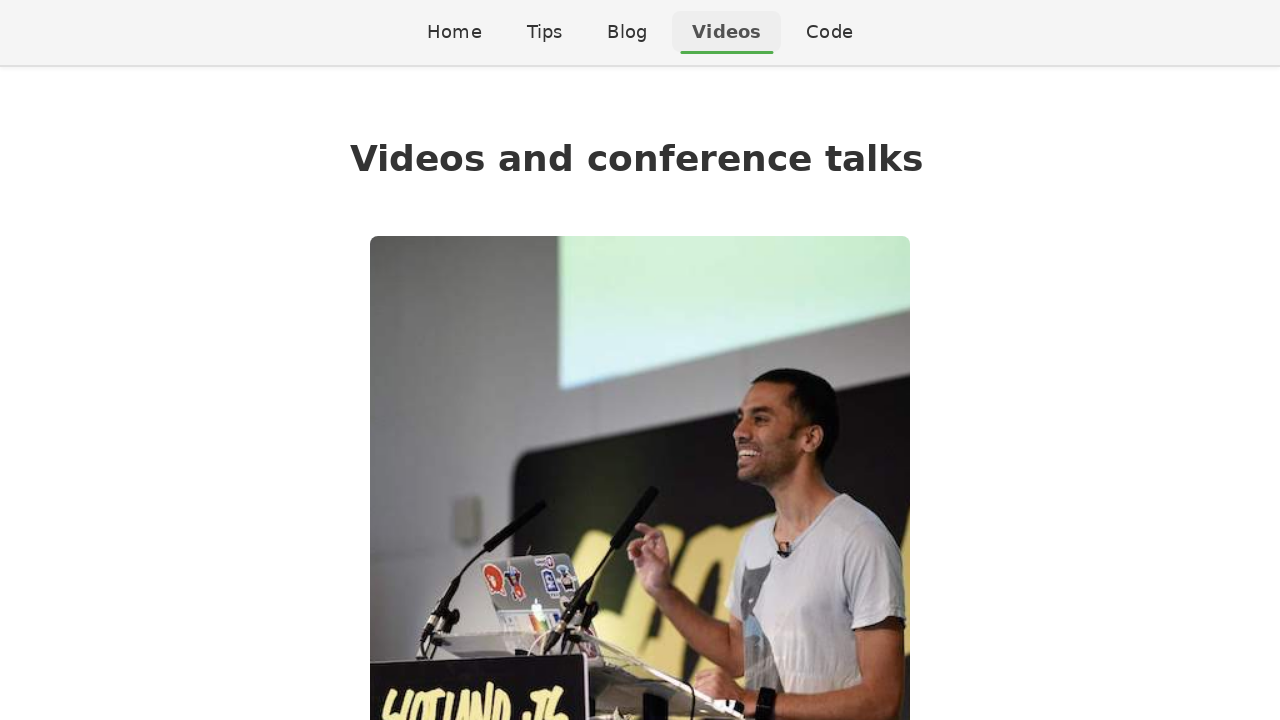

Clicked on Code menu link at (830, 32) on a[href$="/code/"]
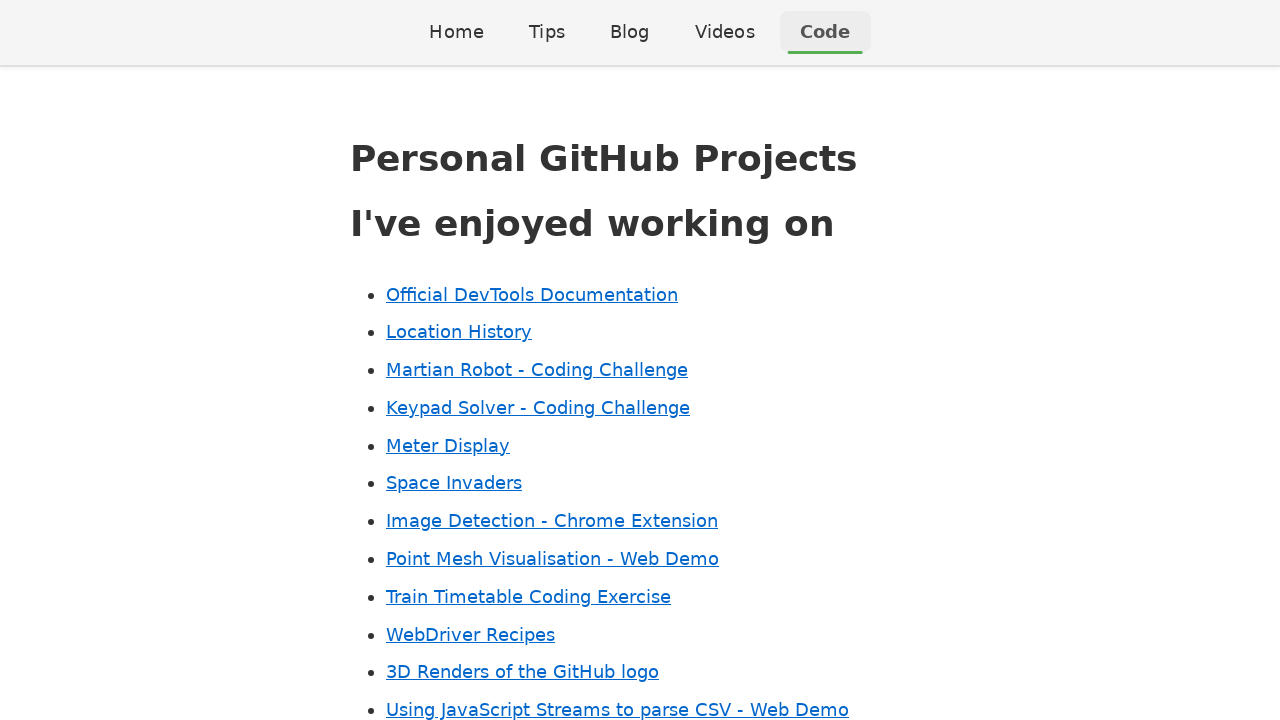

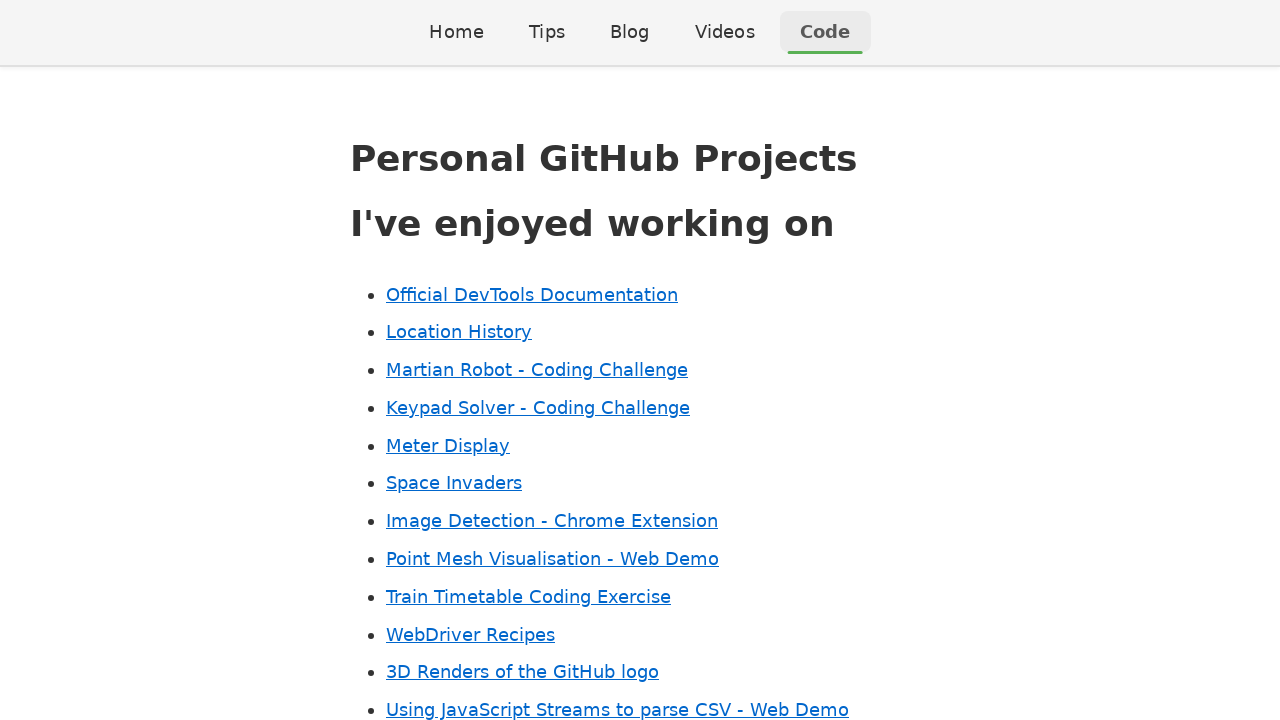